Tests the simple form demo functionality by navigating to the practice section, entering text in a text box, and clicking the show message button to display the entered text.

Starting URL: http://syntaxprojects.com/

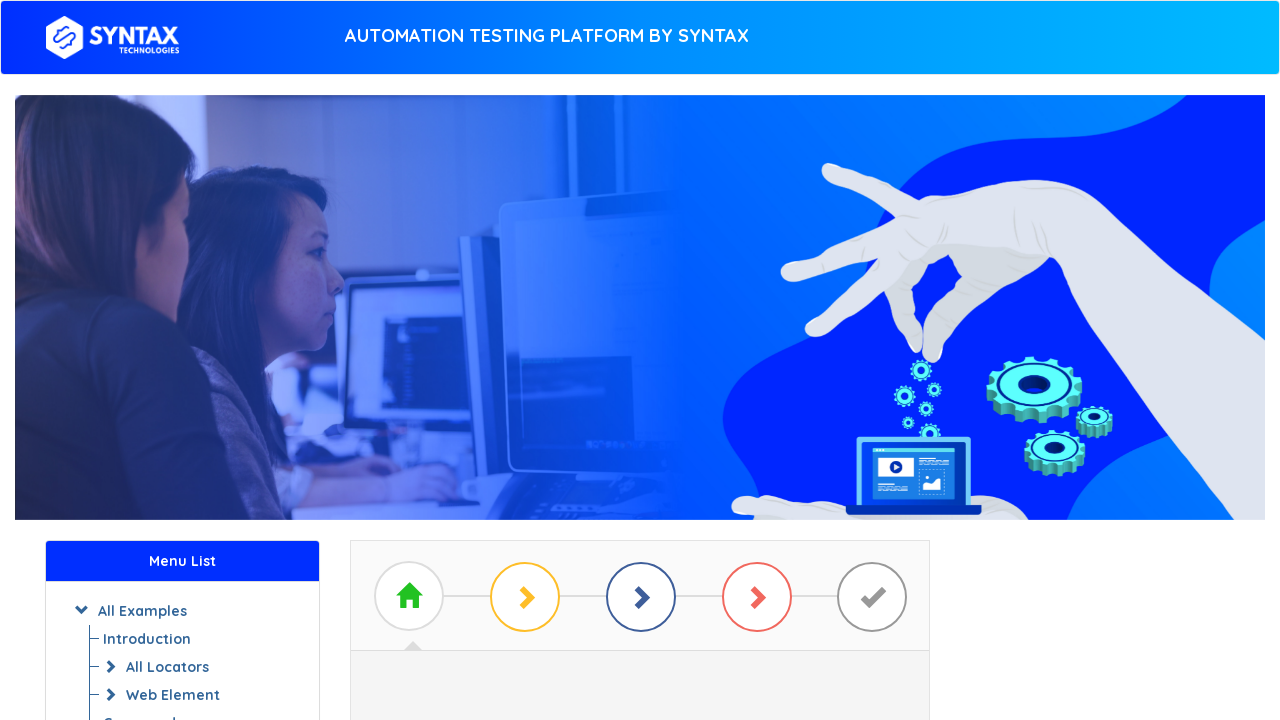

Set viewport size to 1920x1080
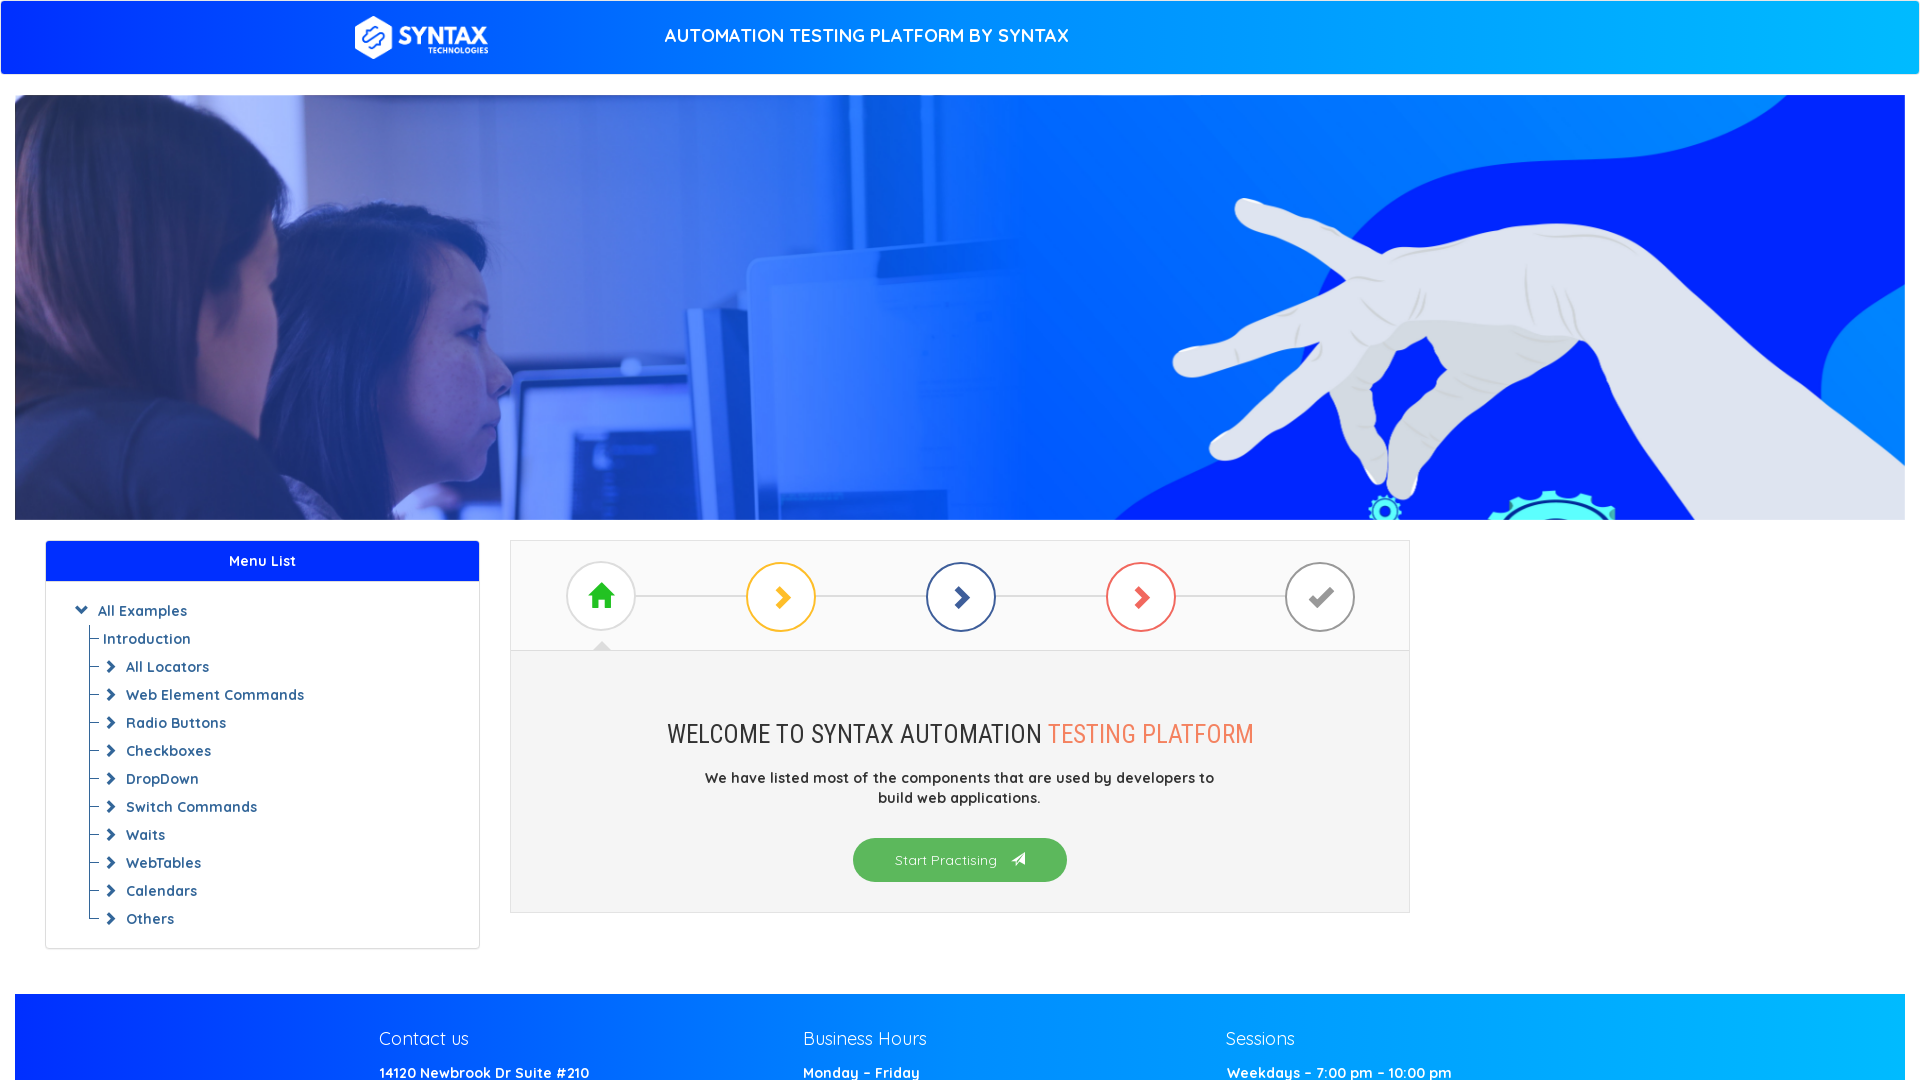

Clicked 'start practicing' button at (960, 860) on a#btn_basic_example
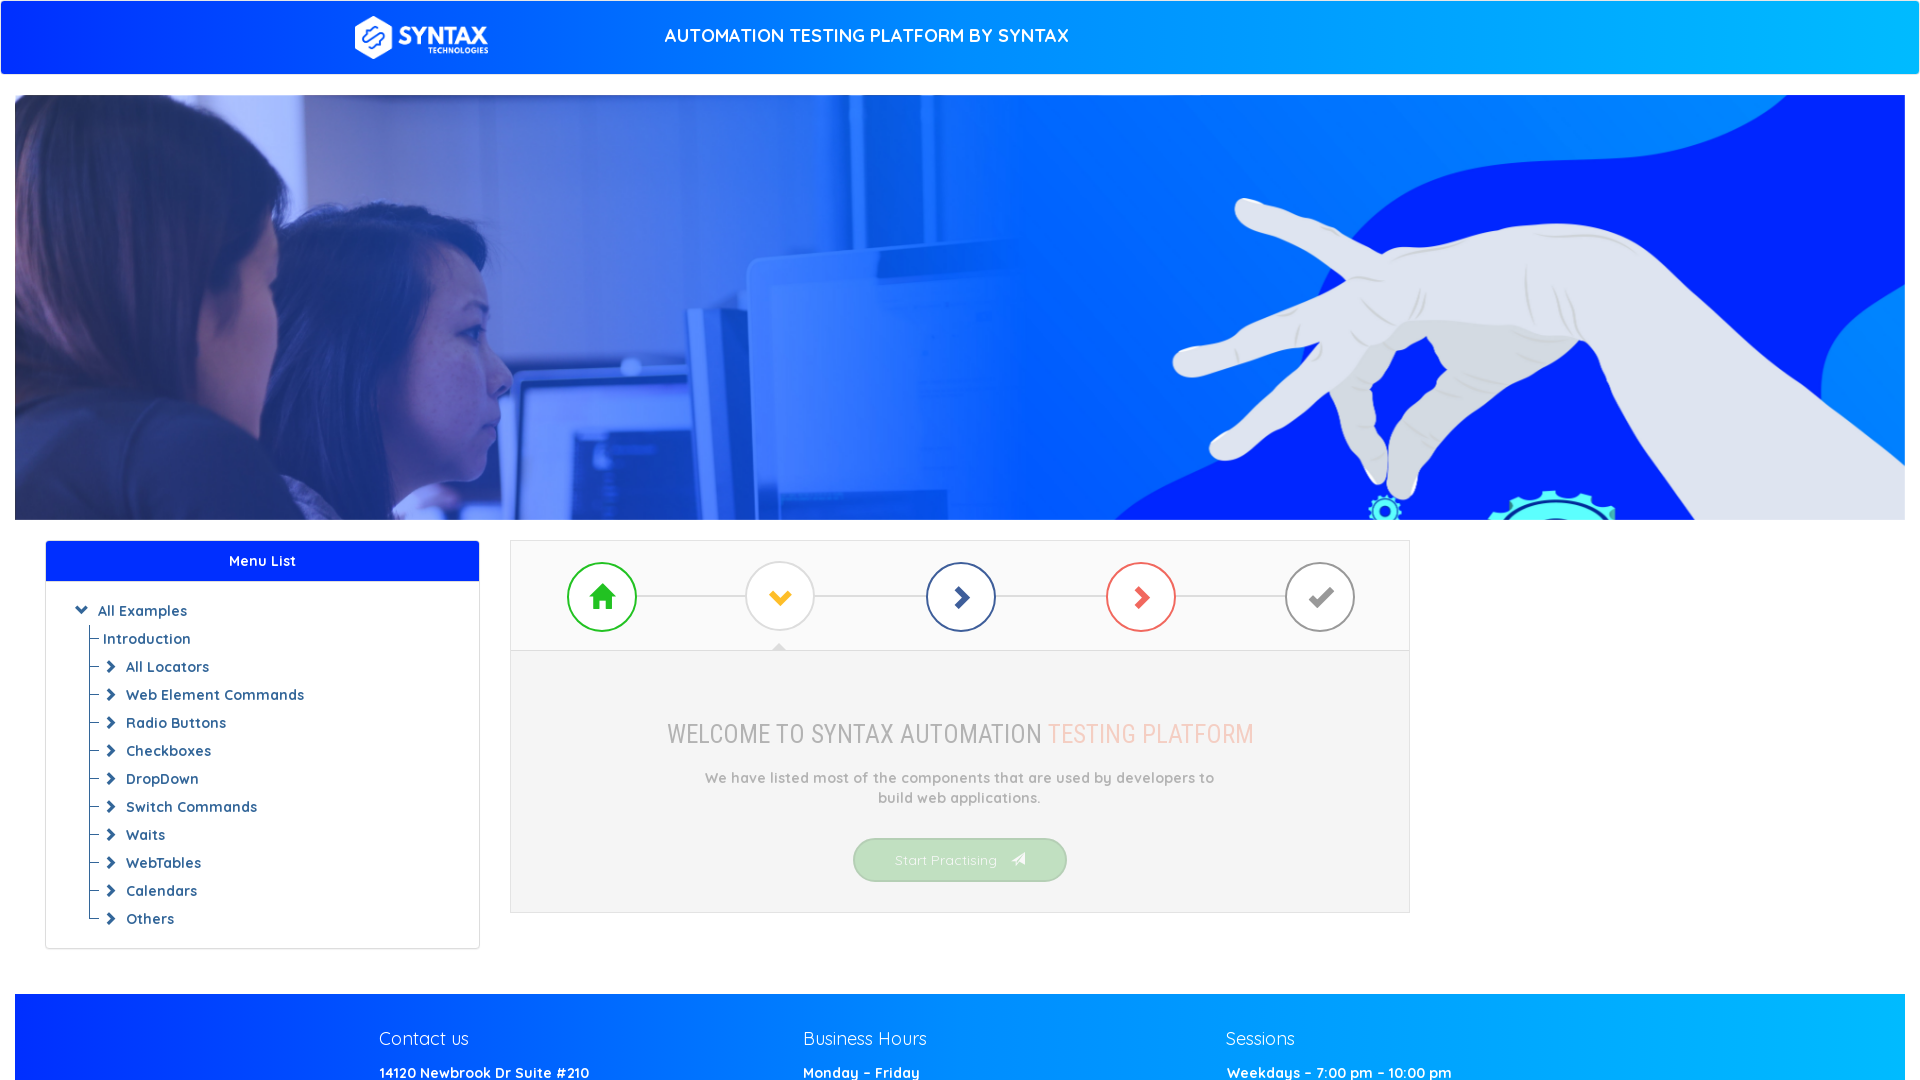

Waited for practice section to load
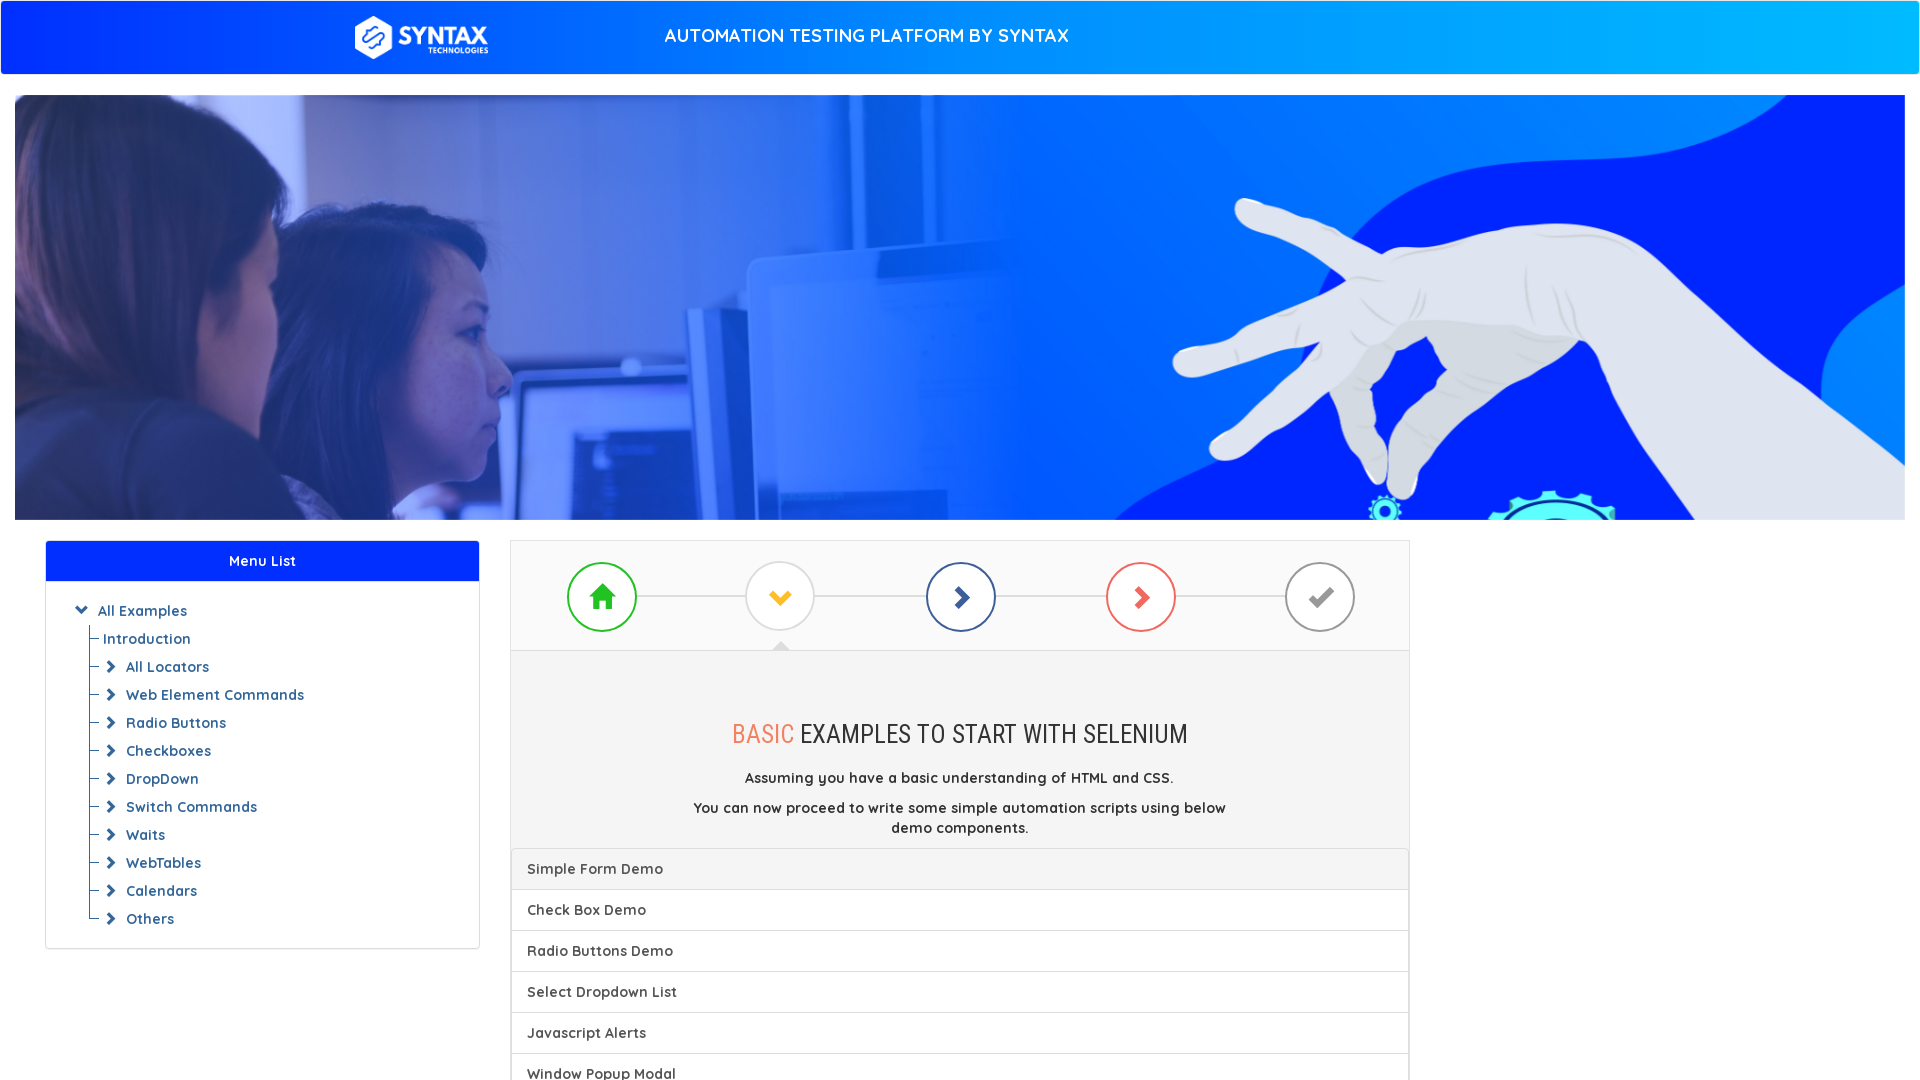

Clicked on 'simple form demo' link at (960, 869) on a.list-group-item
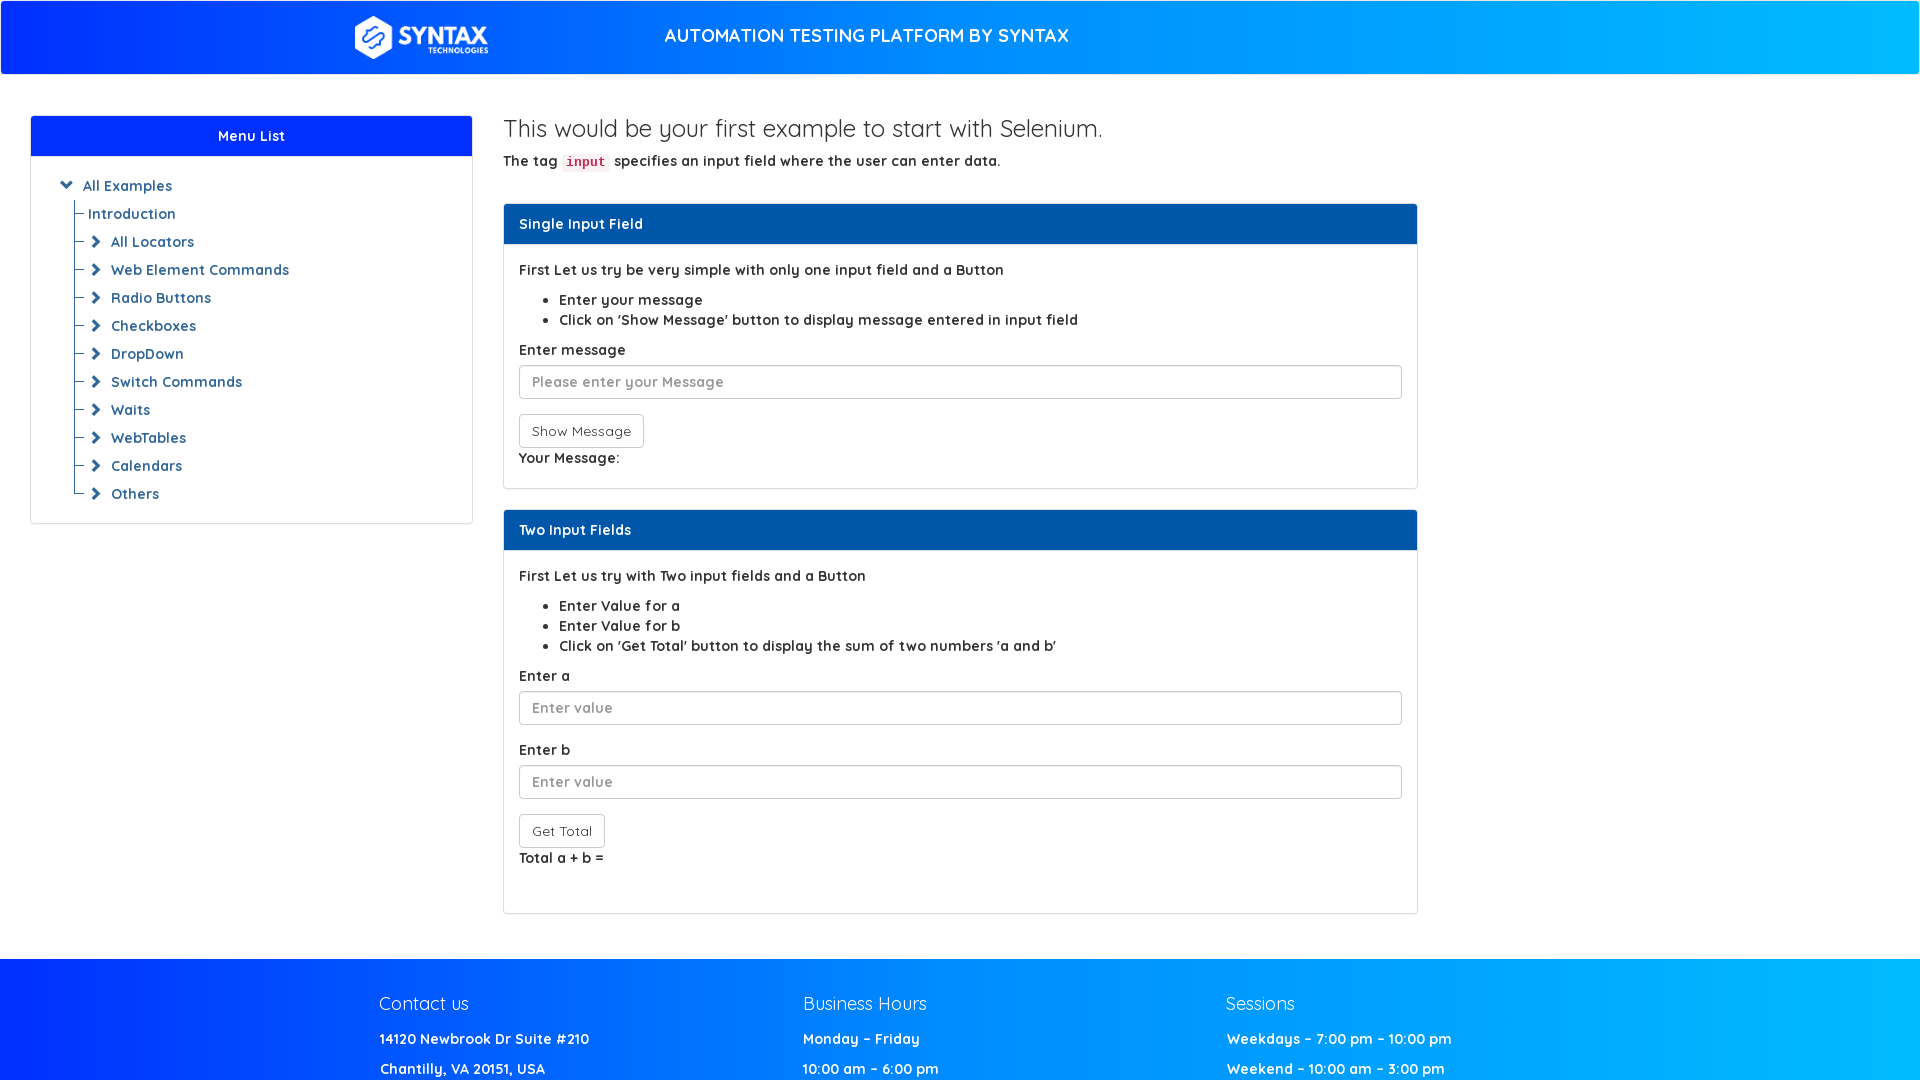

Entered text 'What the hell is goin on' in the text box on input[type='text']
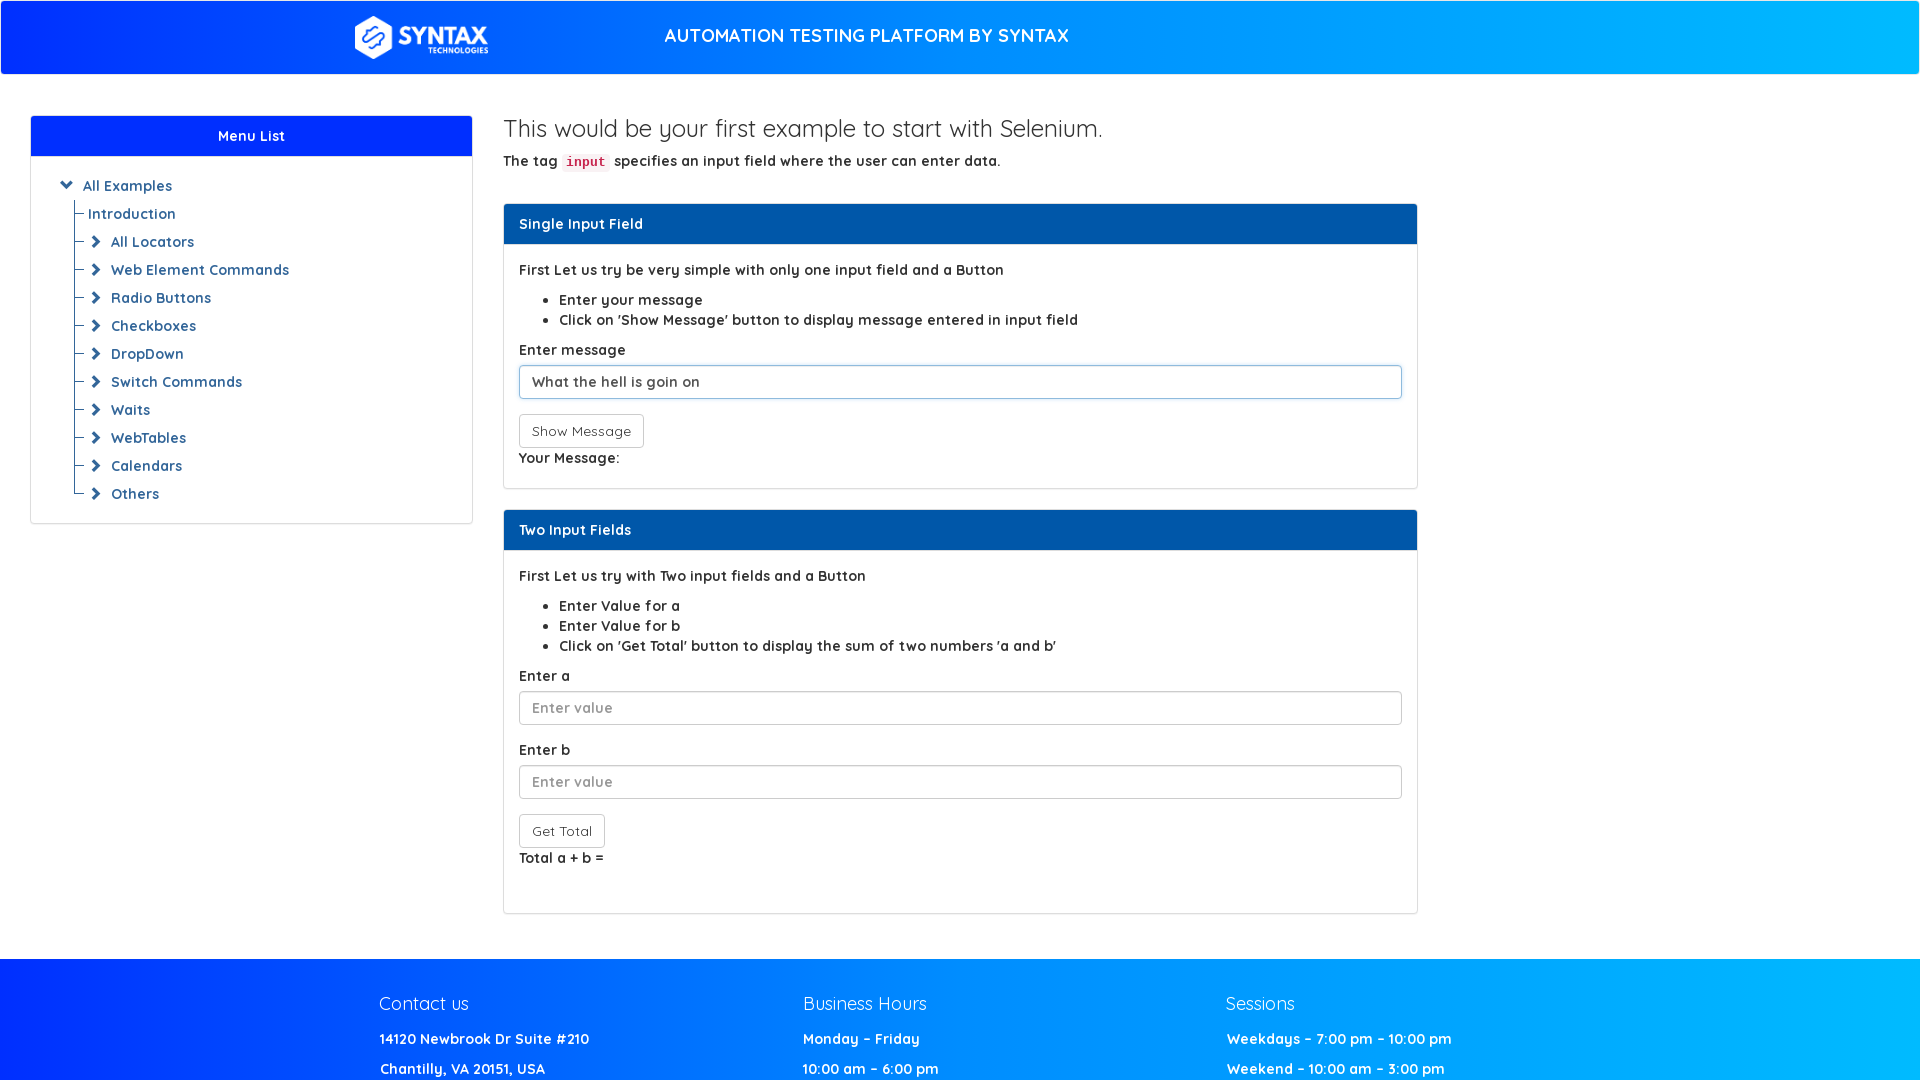

Clicked 'Show Message' button to display entered text at (581, 431) on button[onclick='showInput();']
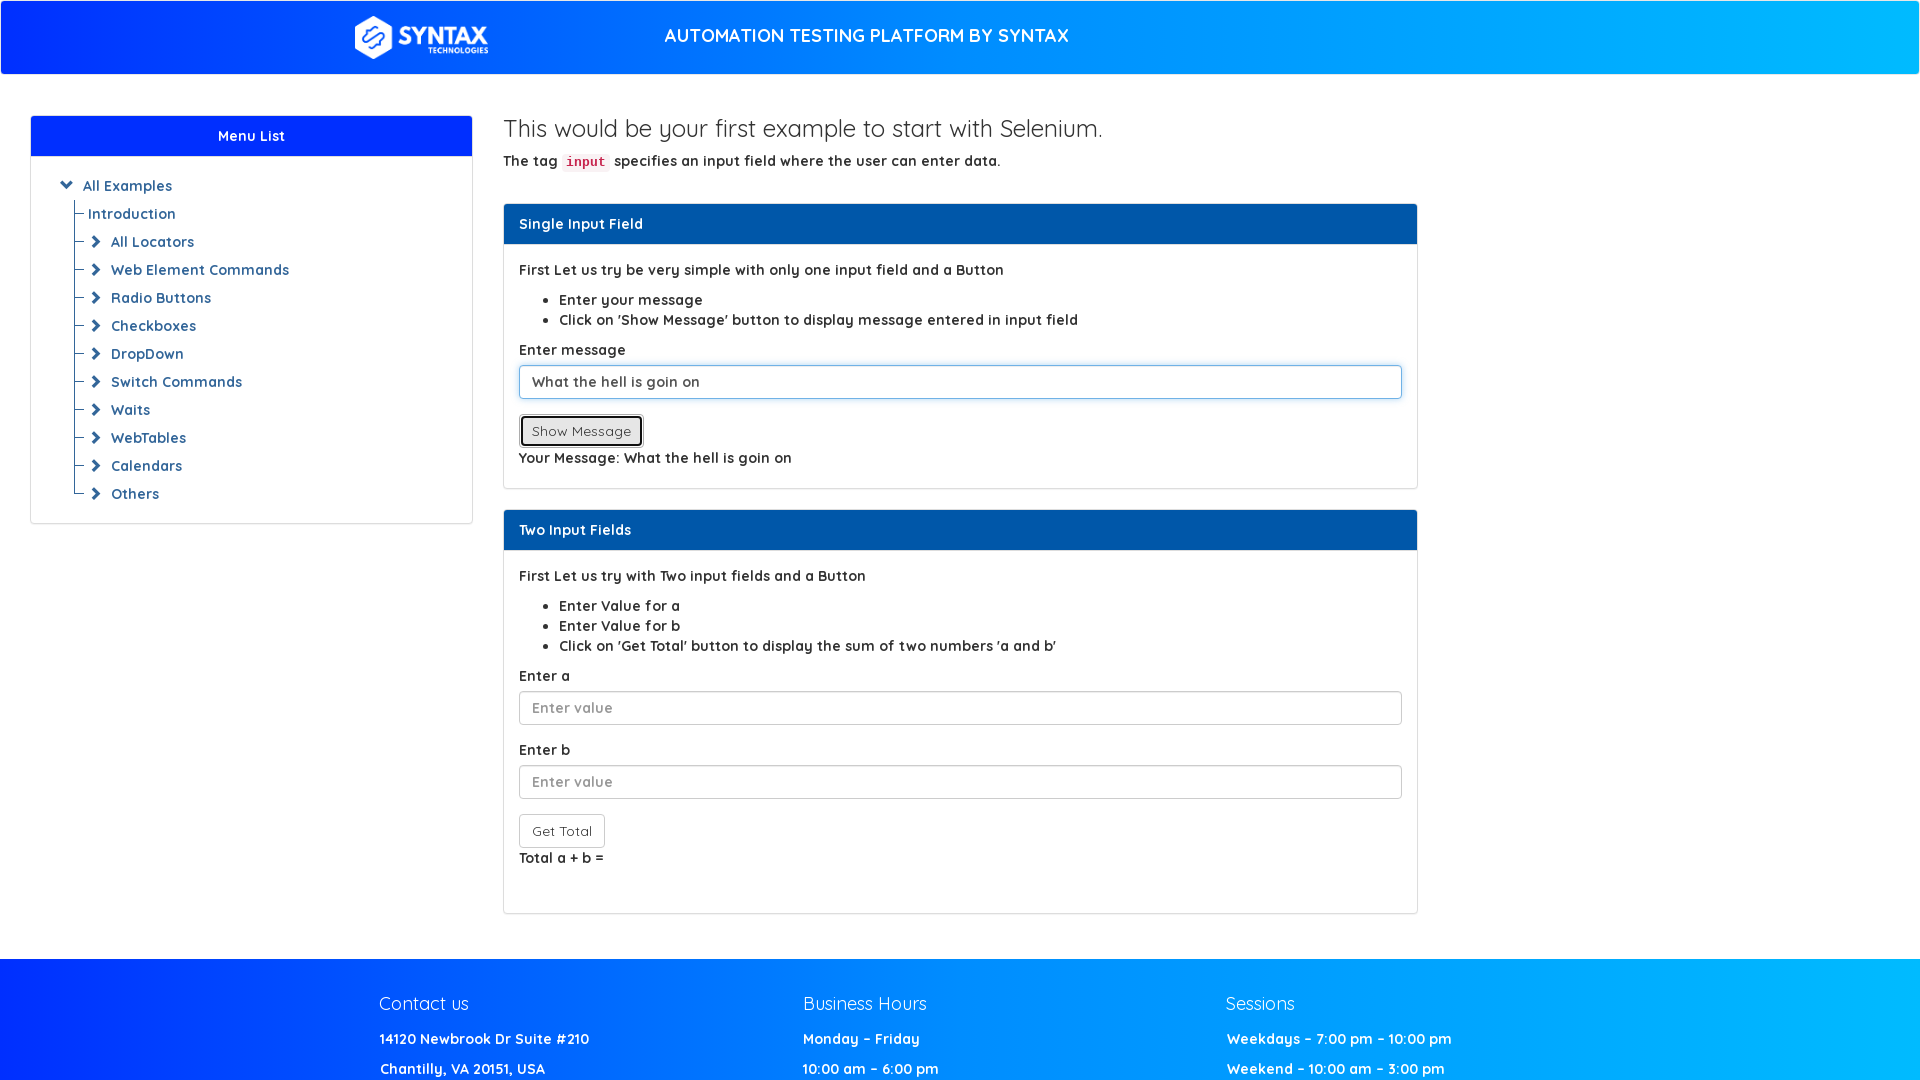

Waited for message to be displayed
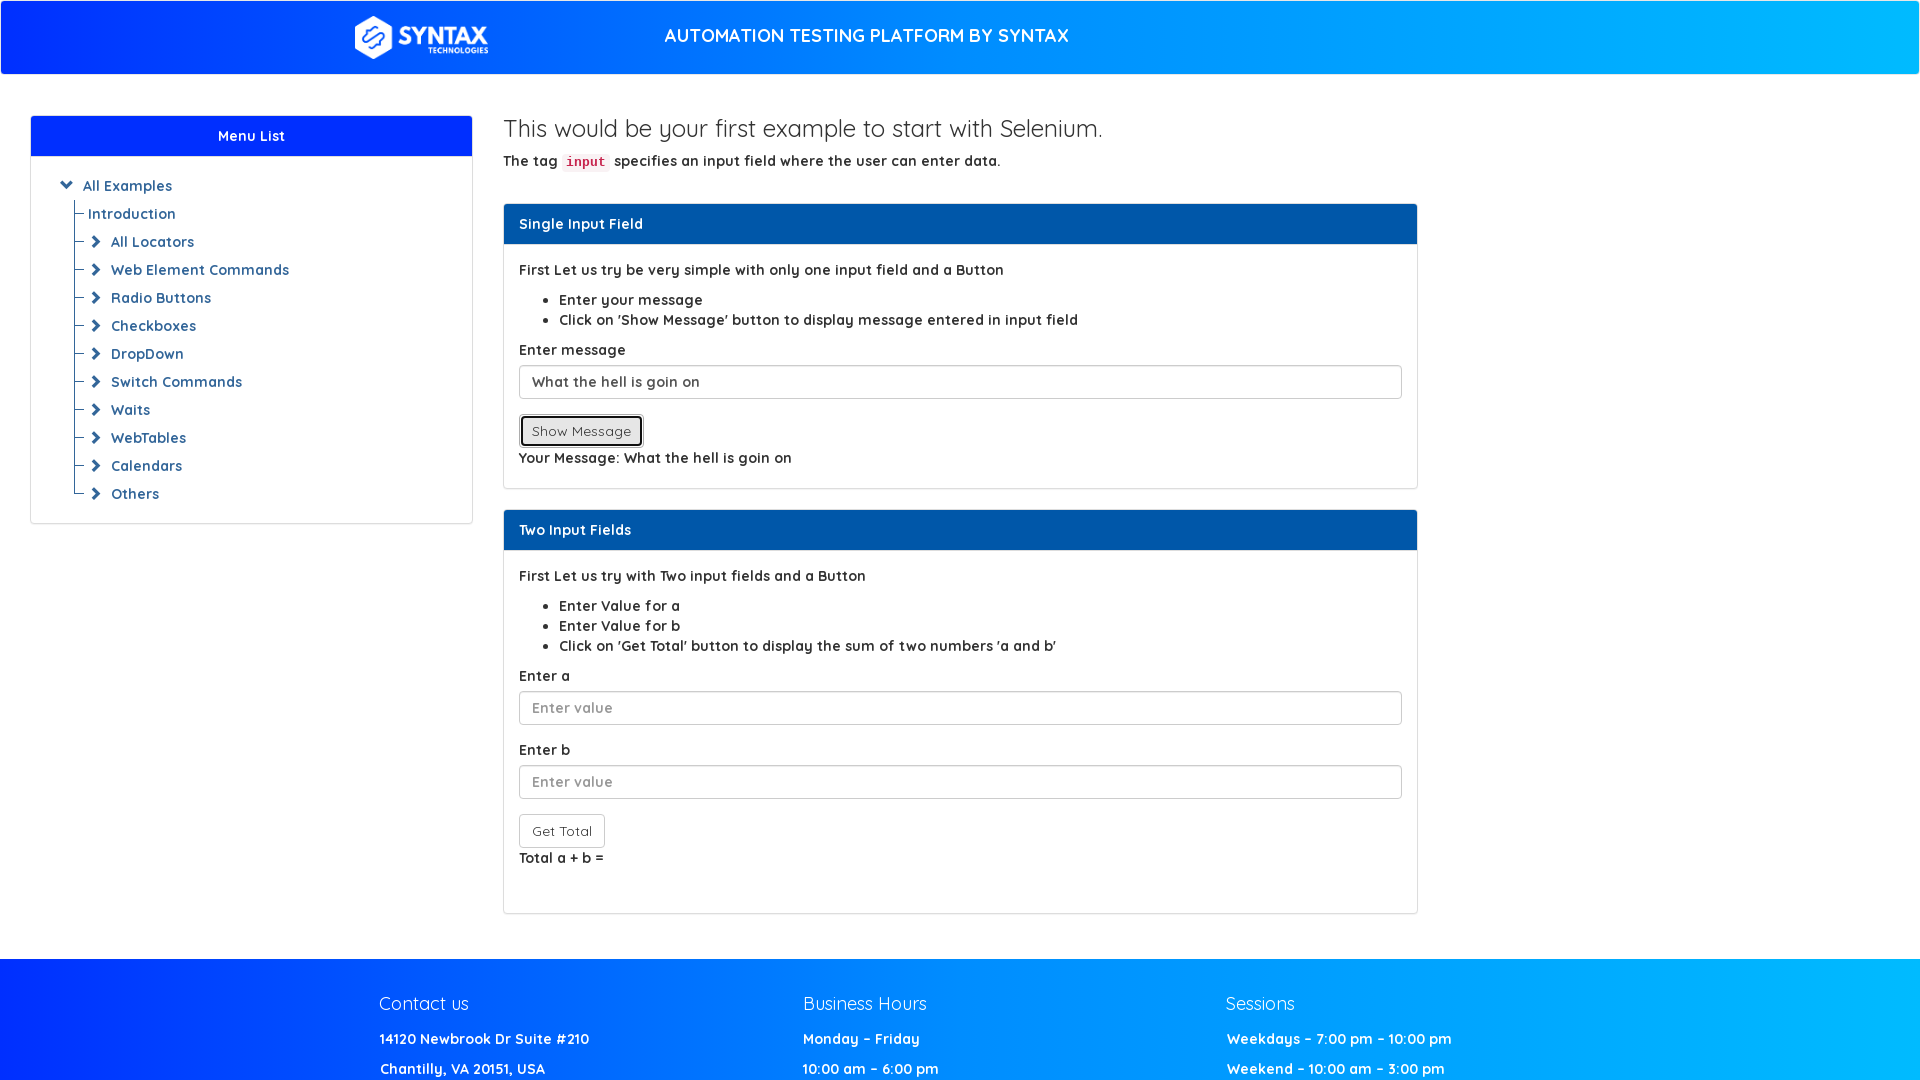

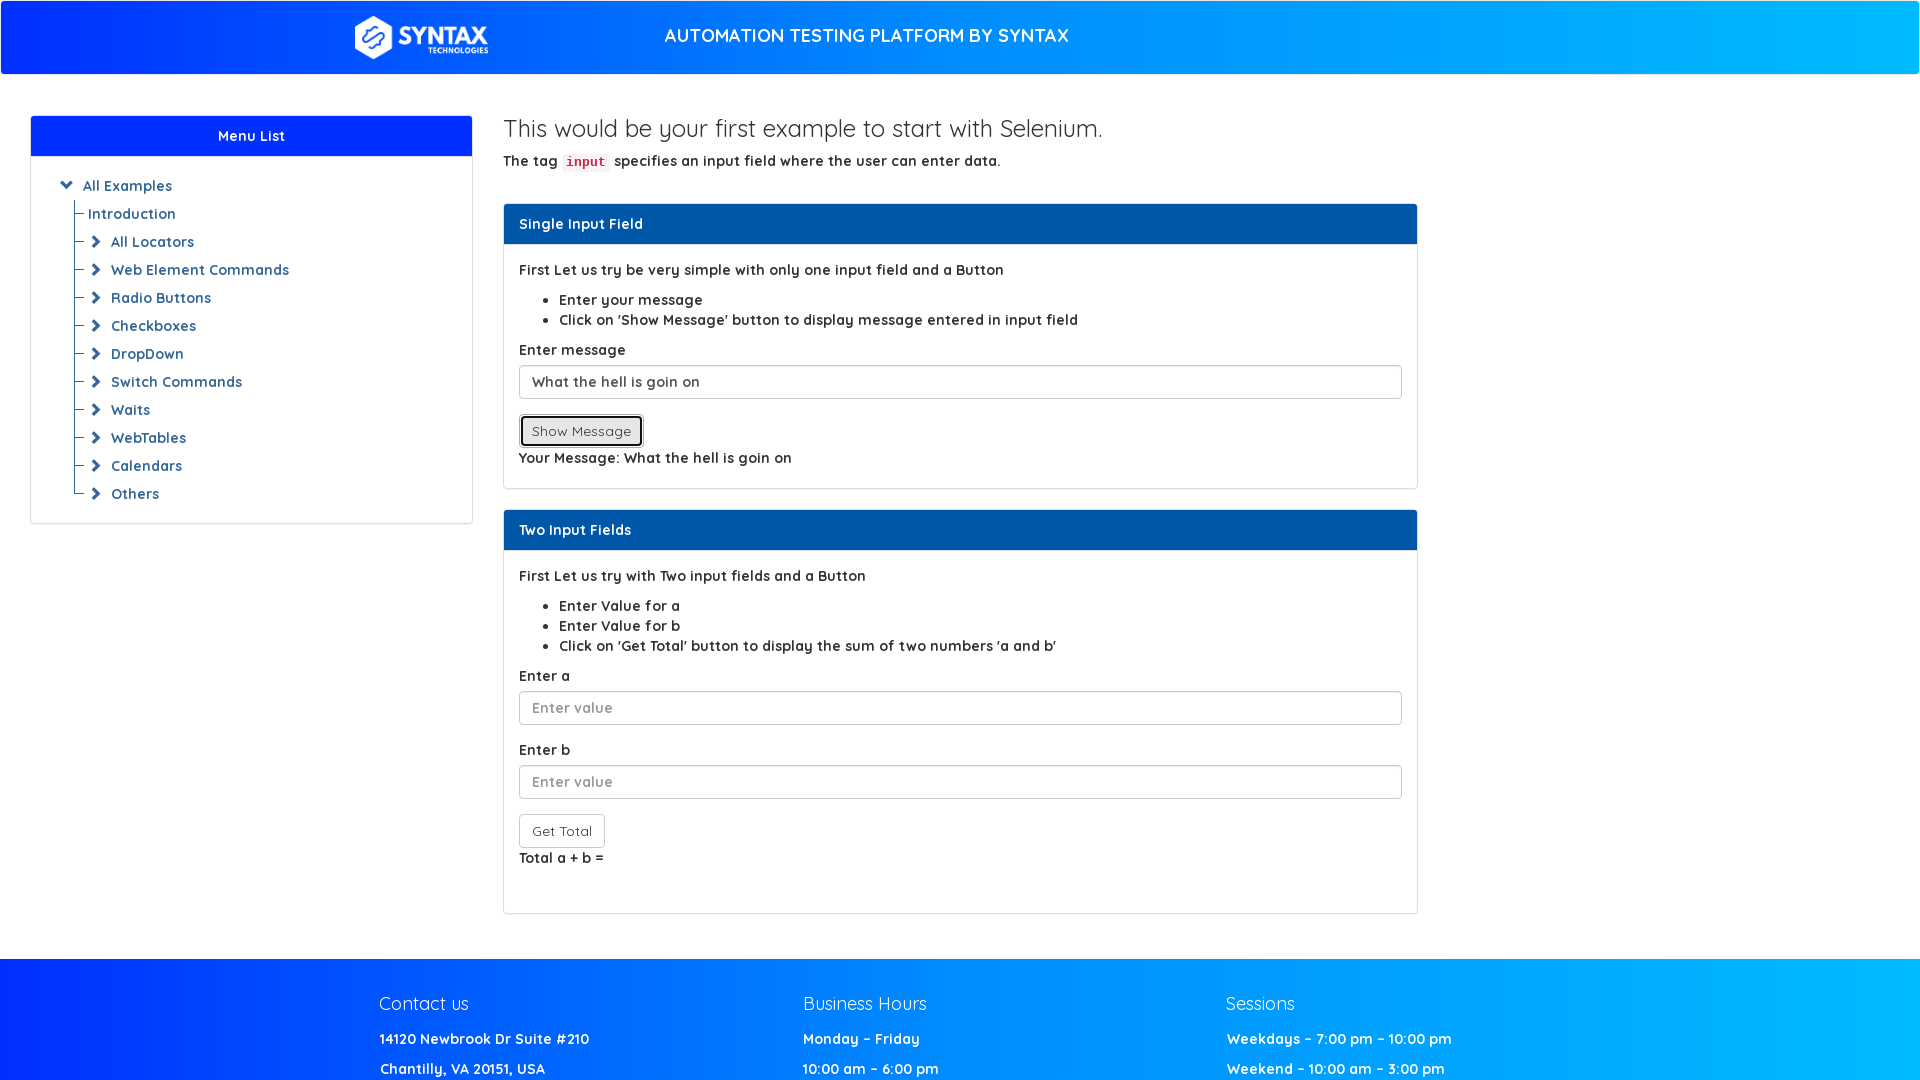